Waits until the page title contains 'DuckDuckGo'

Starting URL: https://duckduckgo.com/

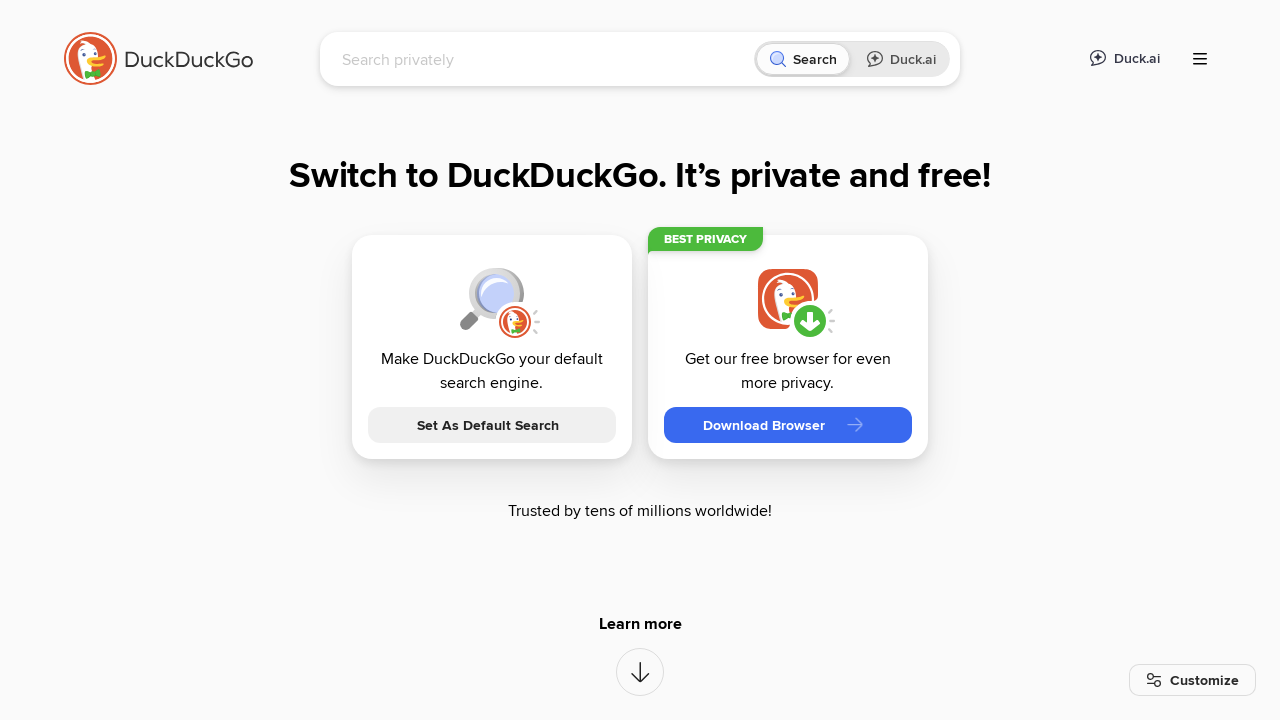

Waited until page title contains 'DuckDuckGo'
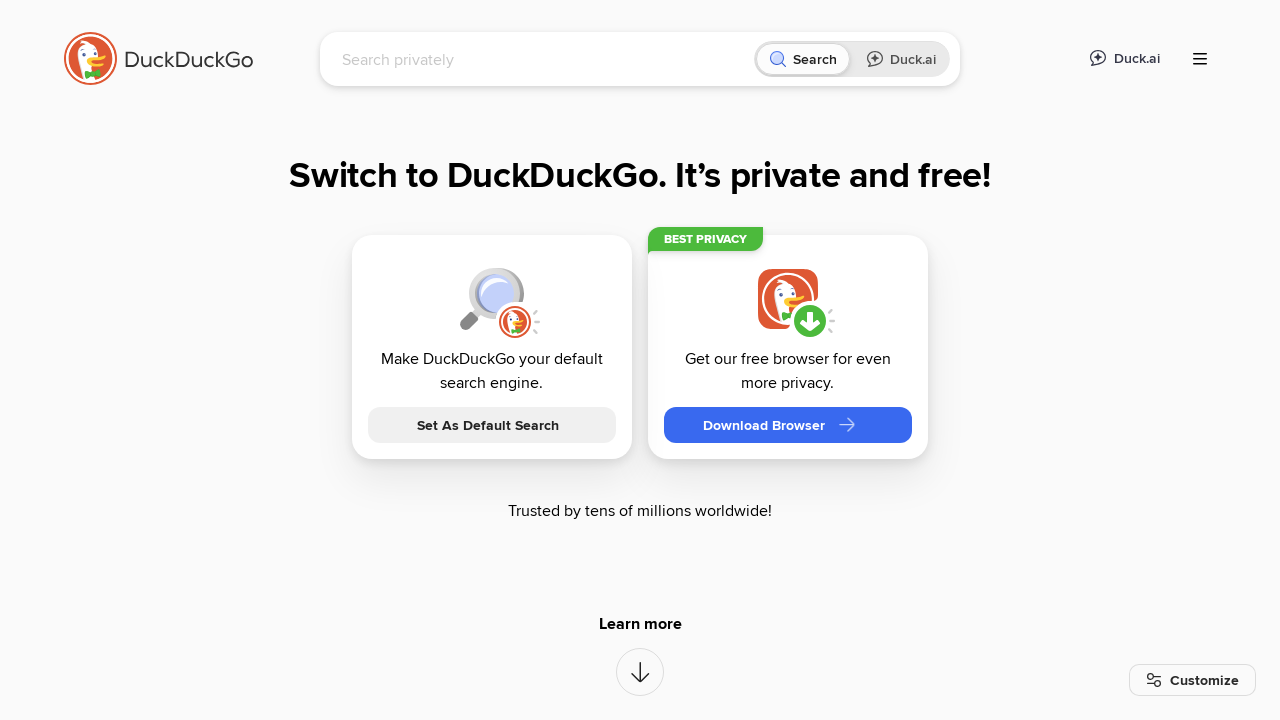

Verified that page title contains 'DuckDuckGo'
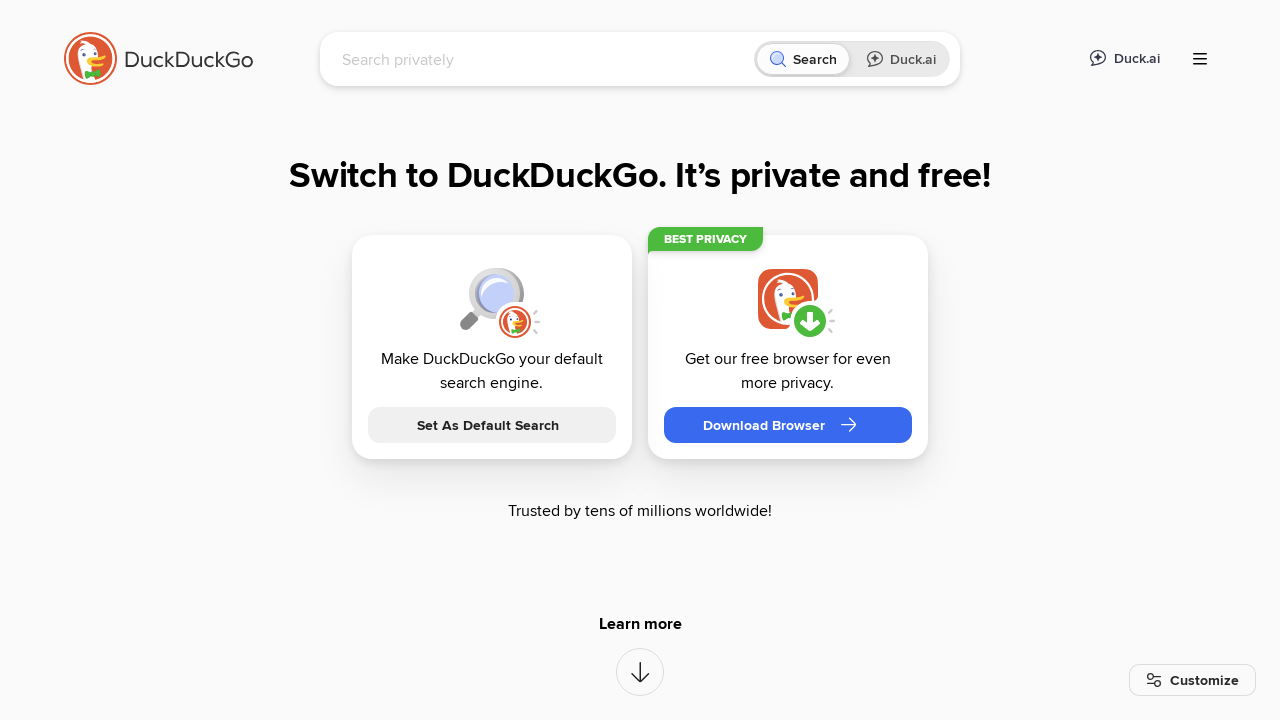

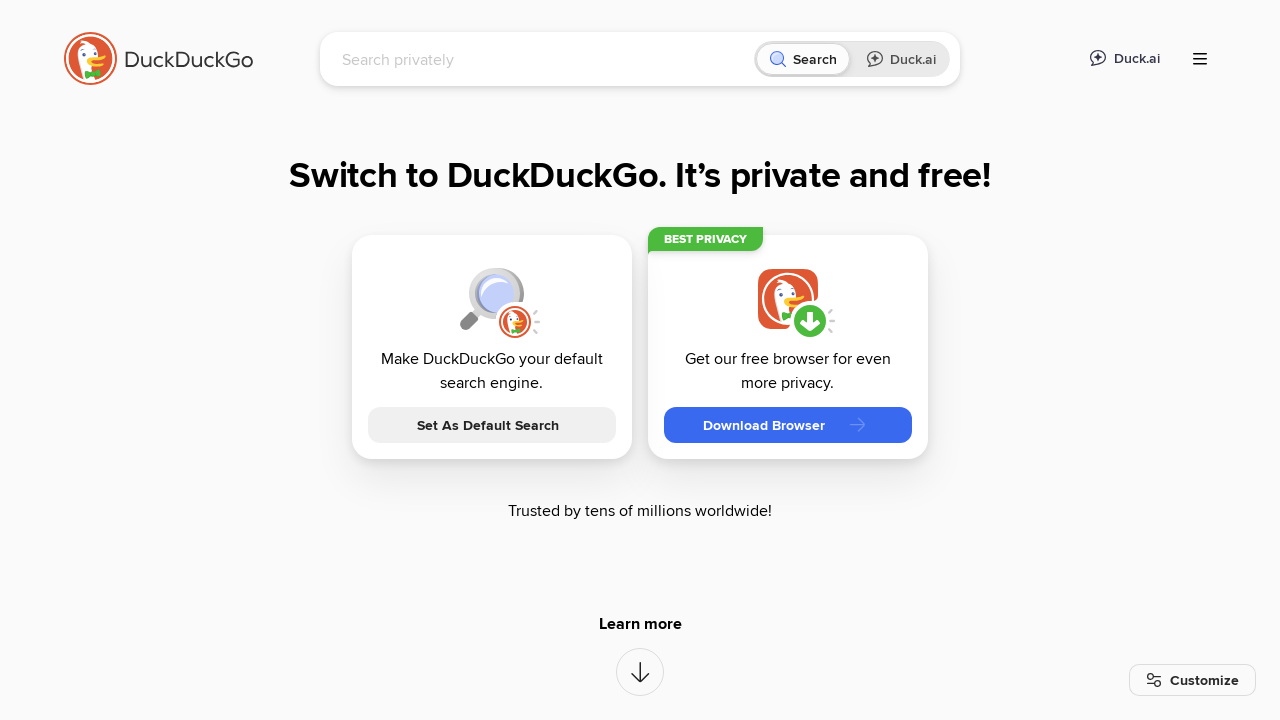